Navigates to BrowserStack homepage and verifies the page title matches the expected value

Starting URL: https://www.browserstack.com/

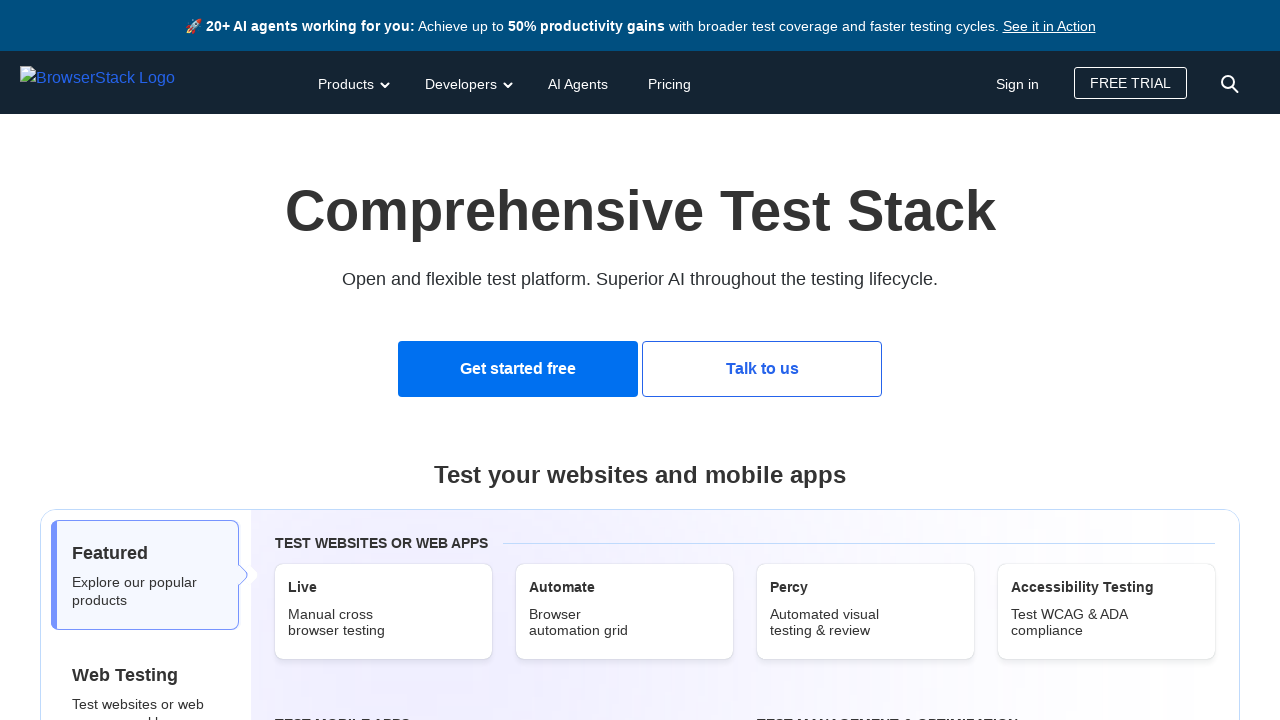

Navigated to BrowserStack homepage
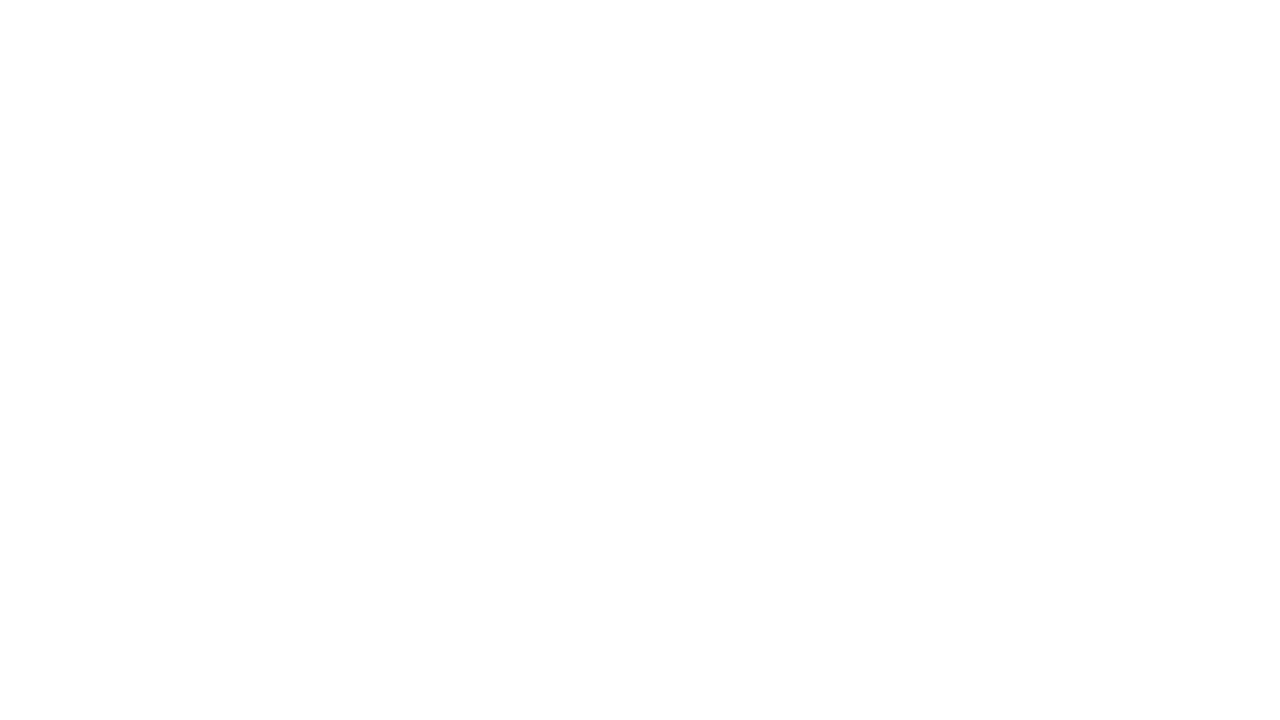

Retrieved page title
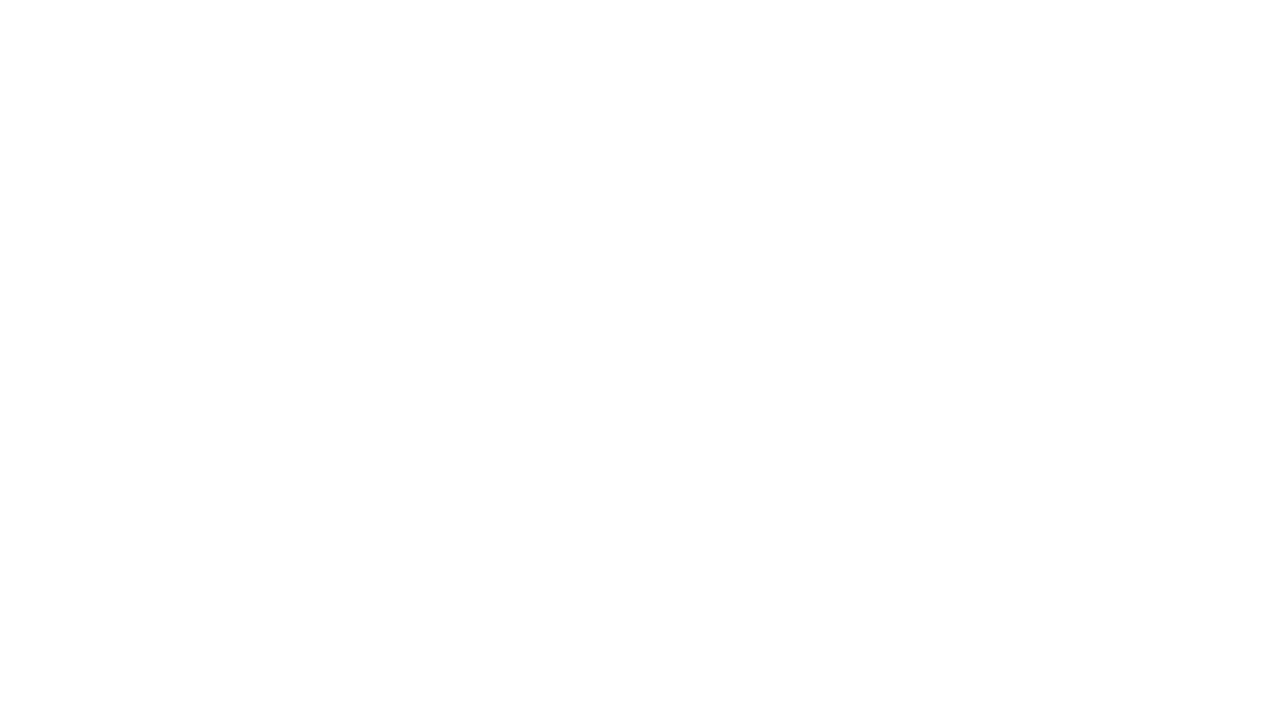

Set expected title value
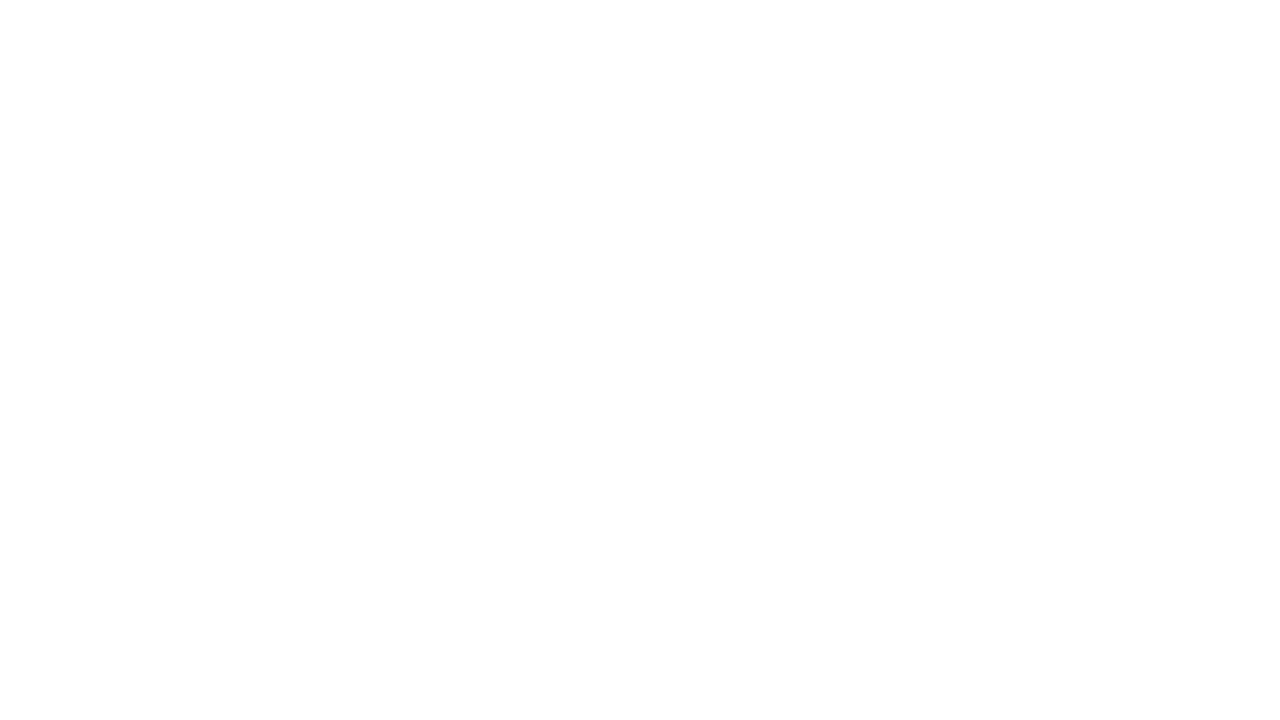

Verified page title matches expected value
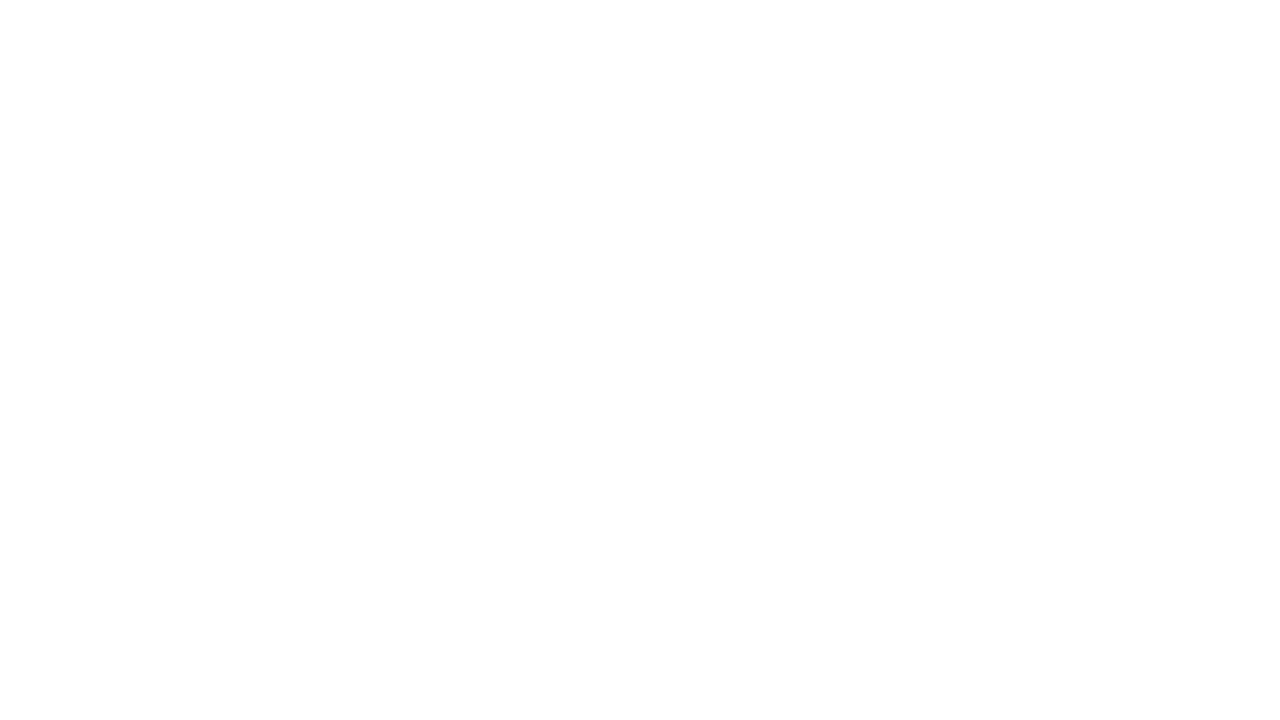

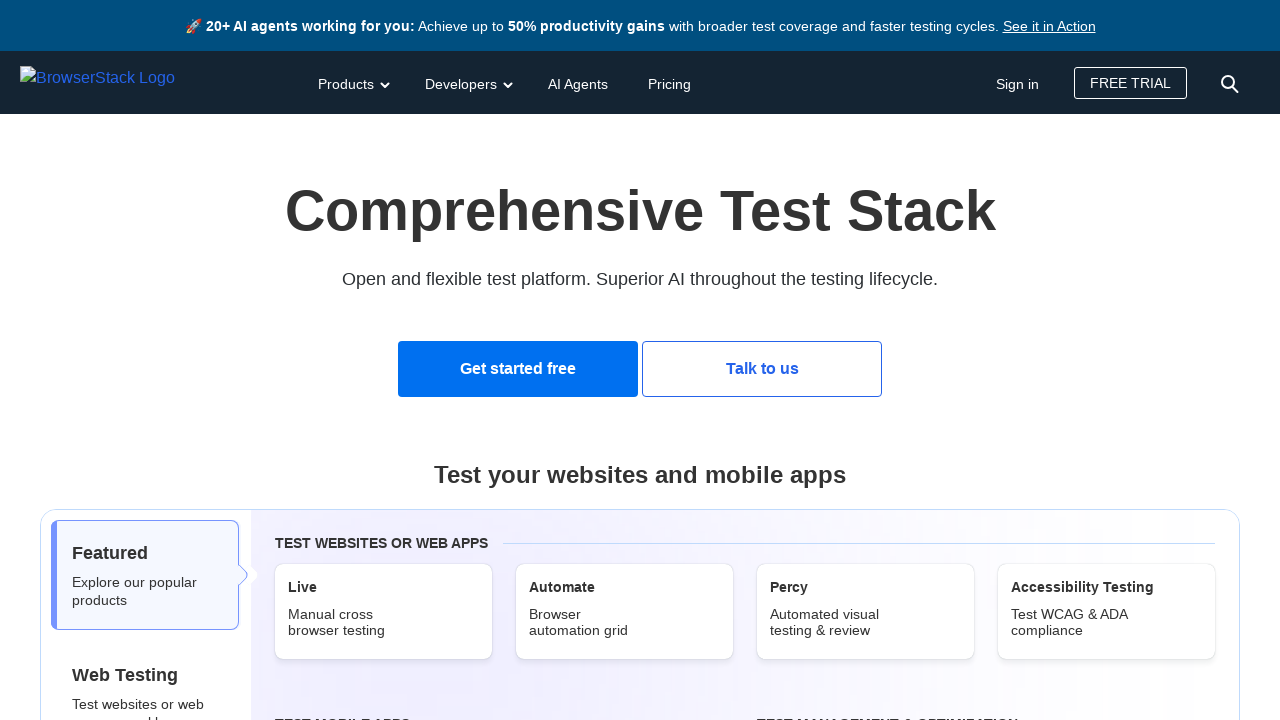